Tests drag and drop functionality by dragging an element from a source to a target drop zone

Starting URL: https://zimaev.github.io/draganddrop/

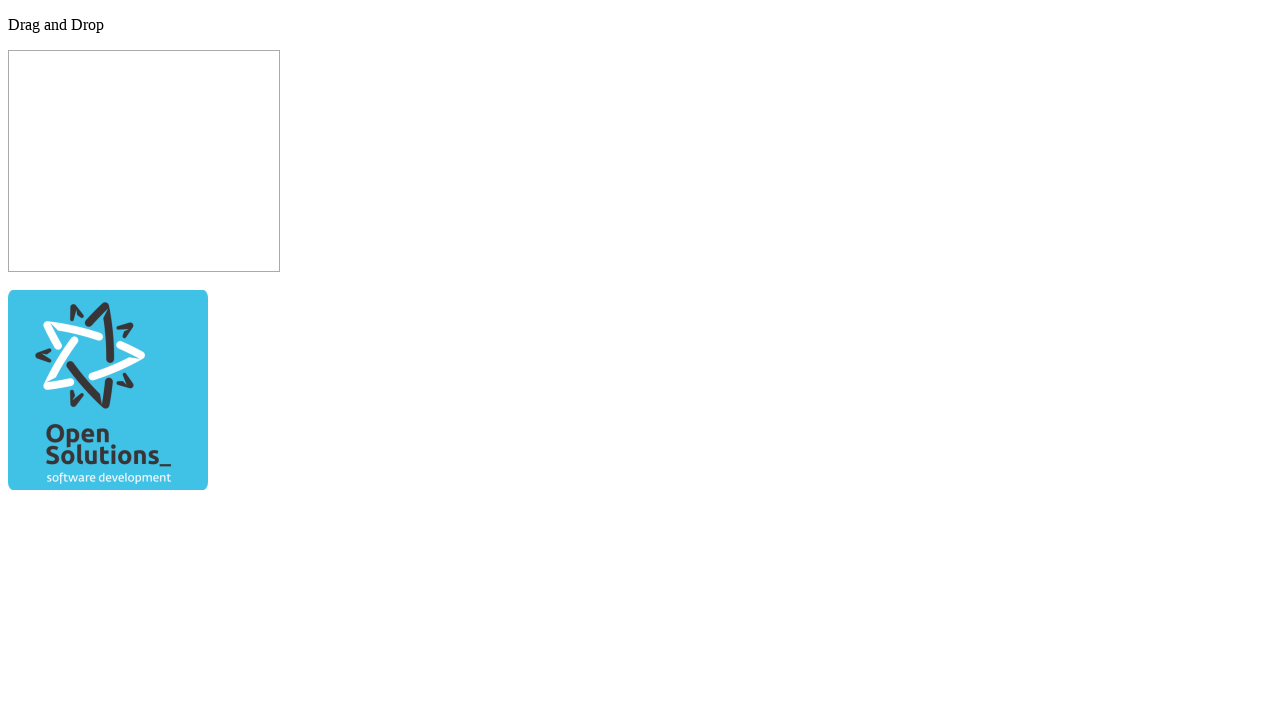

Navigated to drag and drop demo page
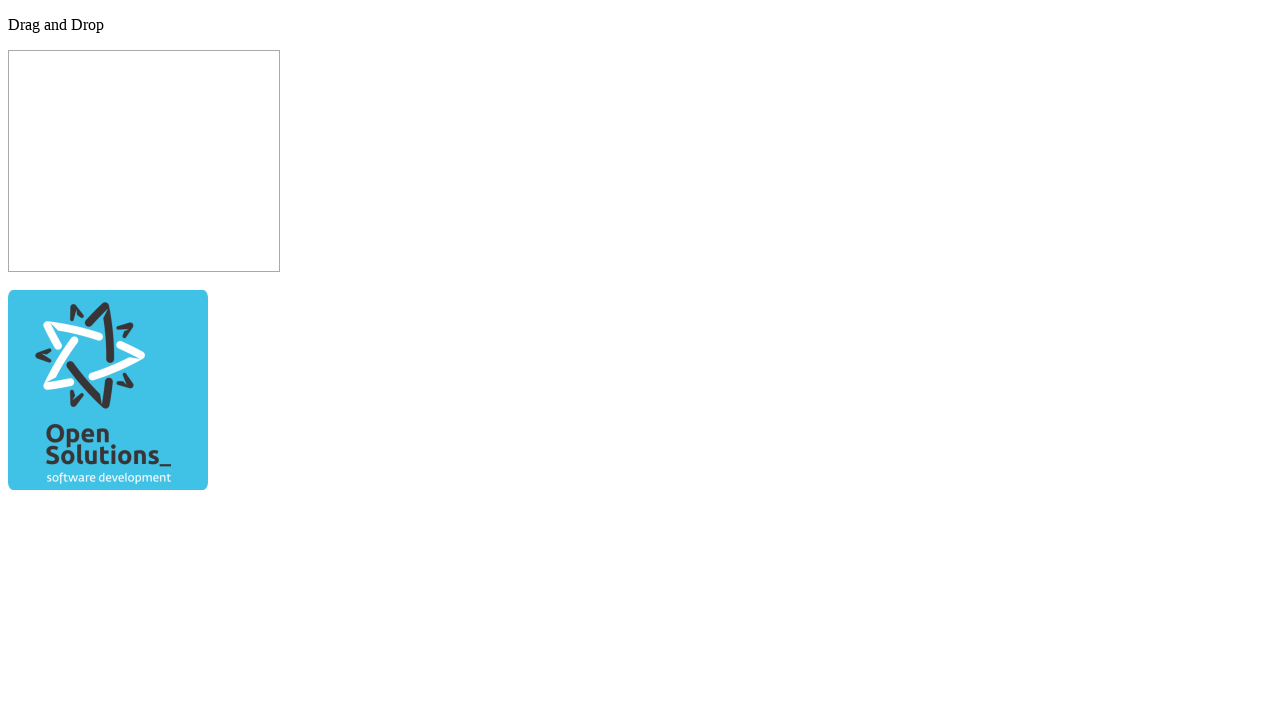

Dragged element from source to target drop zone at (144, 161)
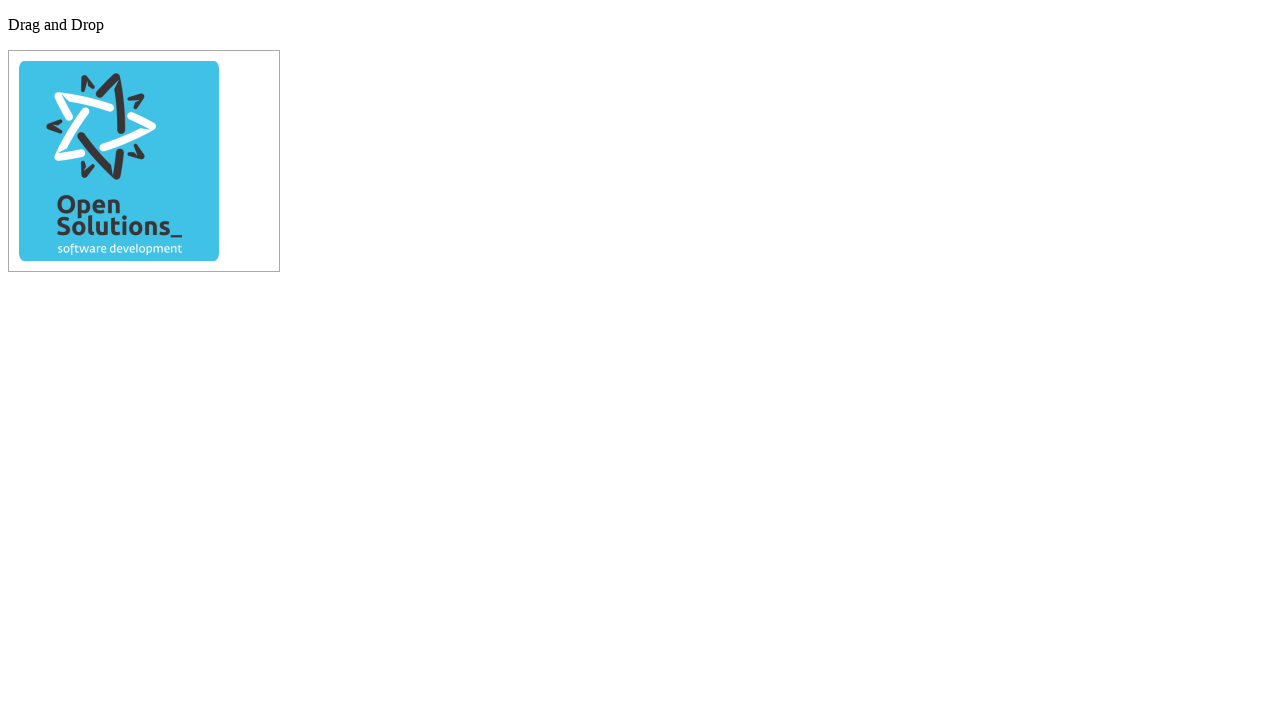

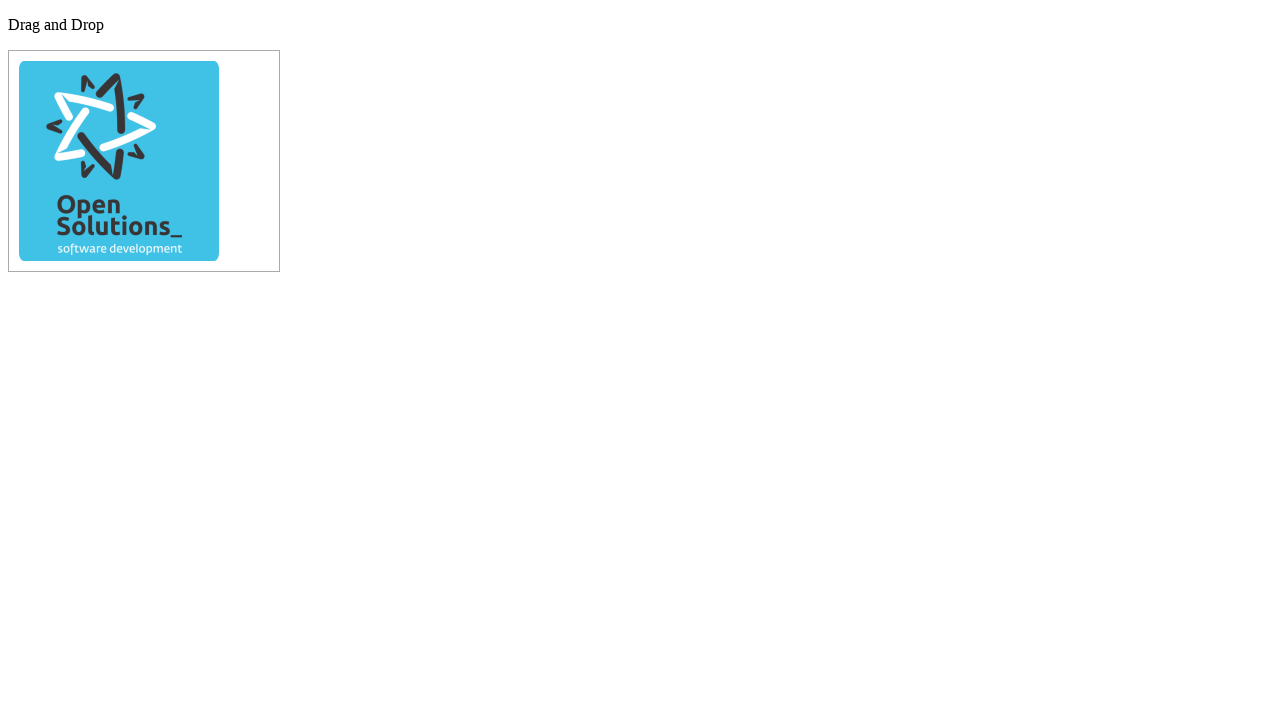